Solves a math puzzle by extracting a value from an image attribute, calculating a mathematical function, and submitting the answer along with checkbox and radio button selections

Starting URL: https://suninjuly.github.io/get_attribute.html

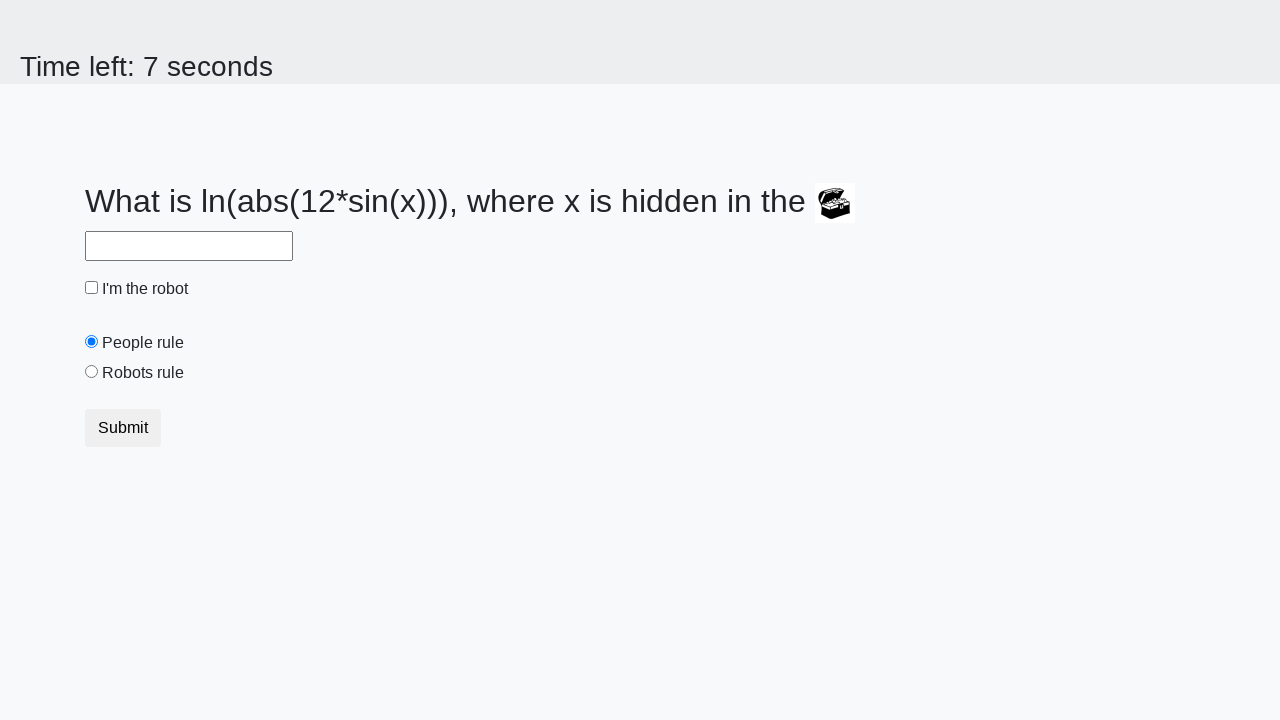

Located treasure image element
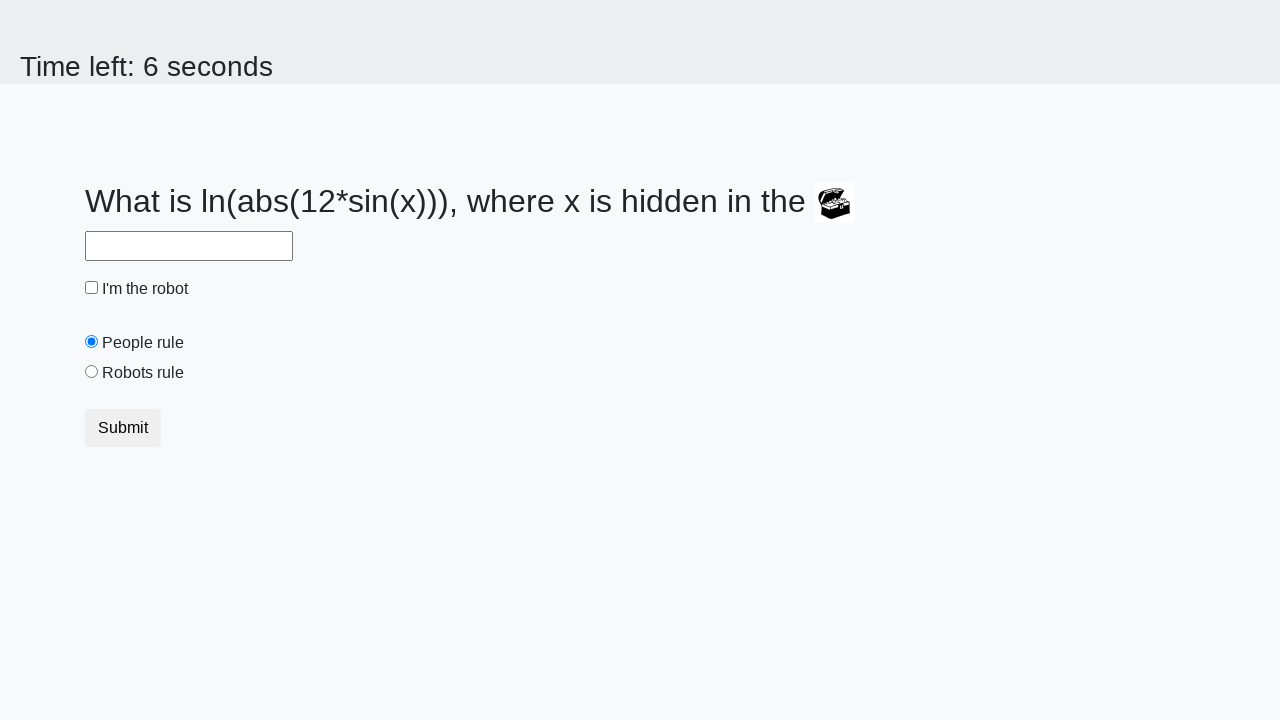

Extracted valuex attribute from treasure image: 995
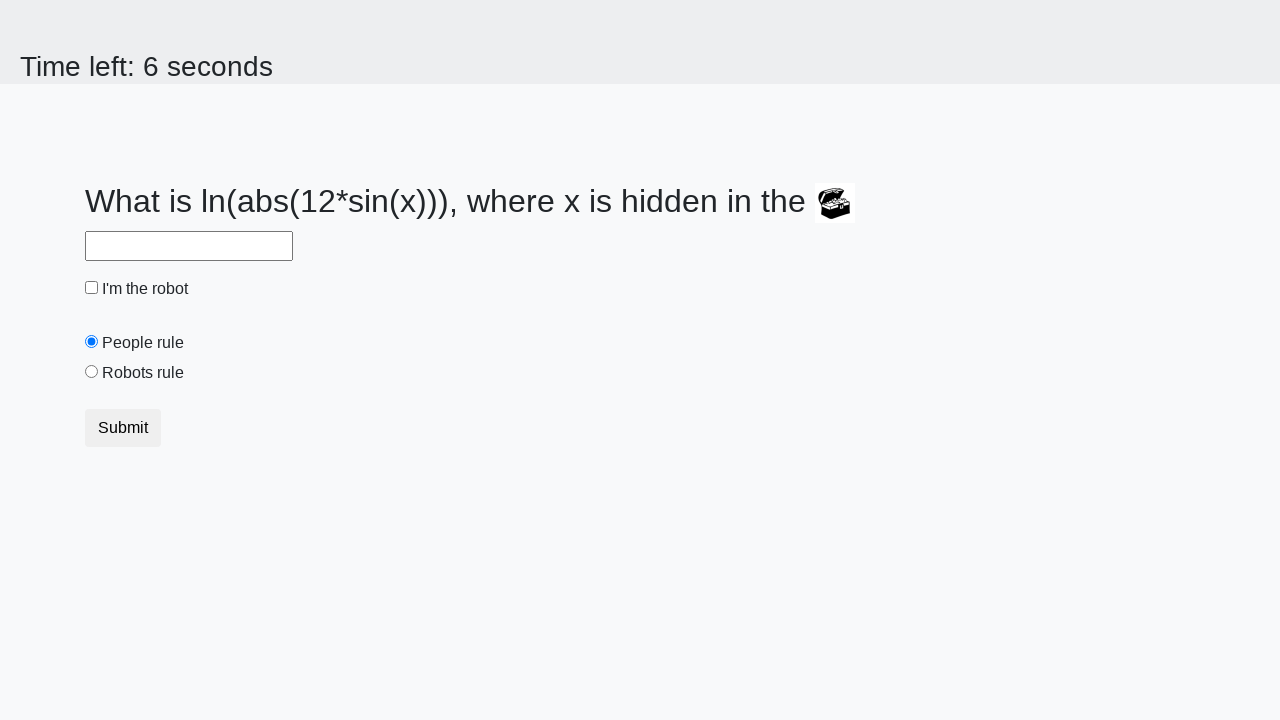

Calculated mathematical function result: log(abs(12*sin(995))) = 2.22850798272707
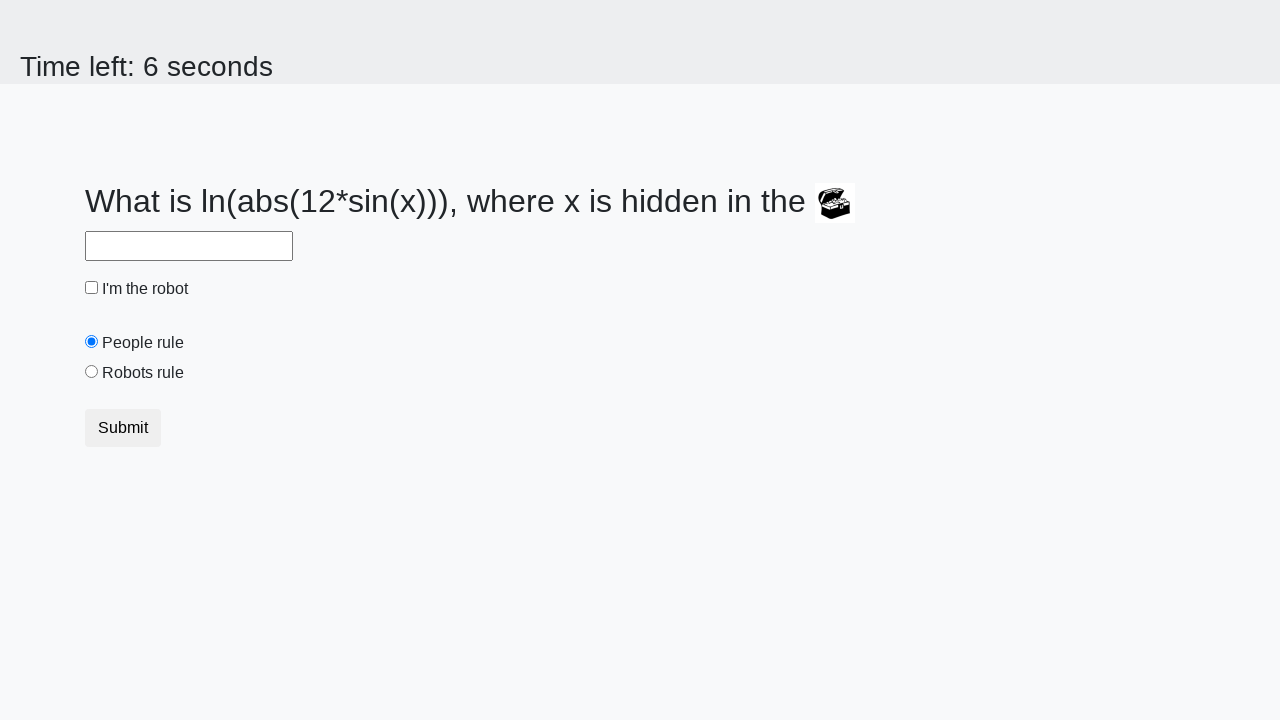

Filled answer field with calculated value: 2.22850798272707 on #answer
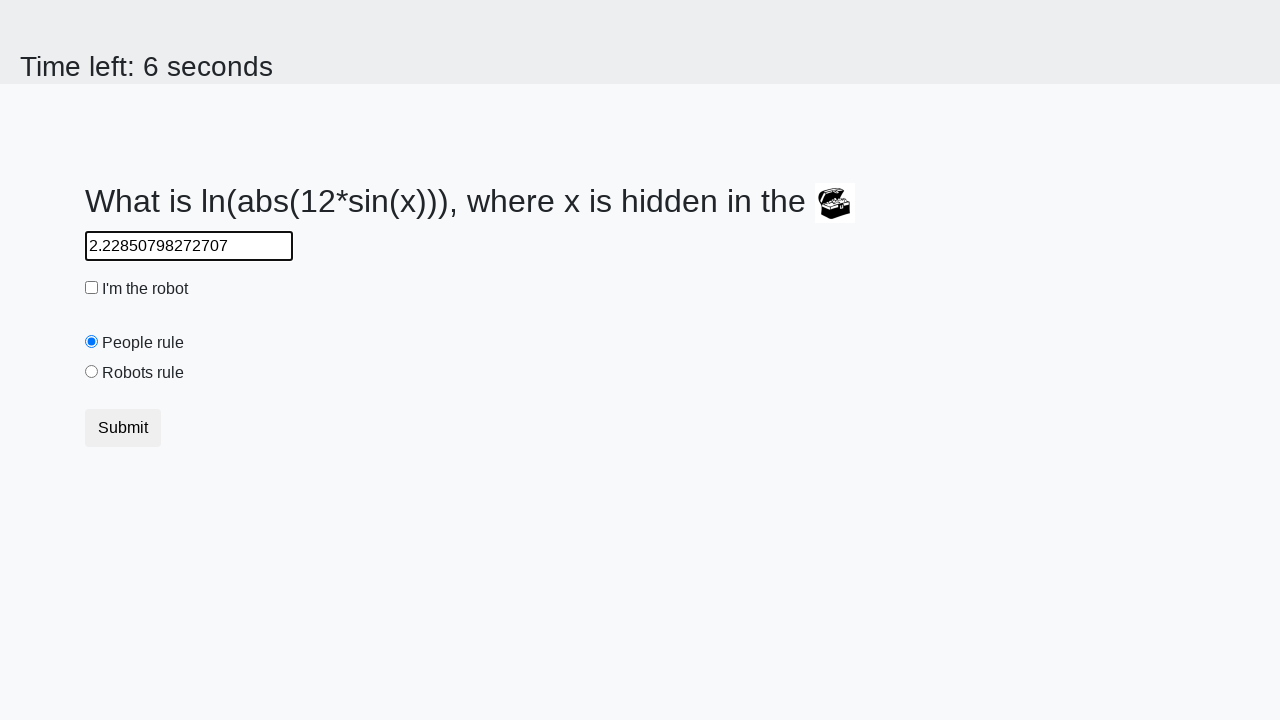

Checked 'I'm the robot' checkbox at (92, 288) on #robotCheckbox
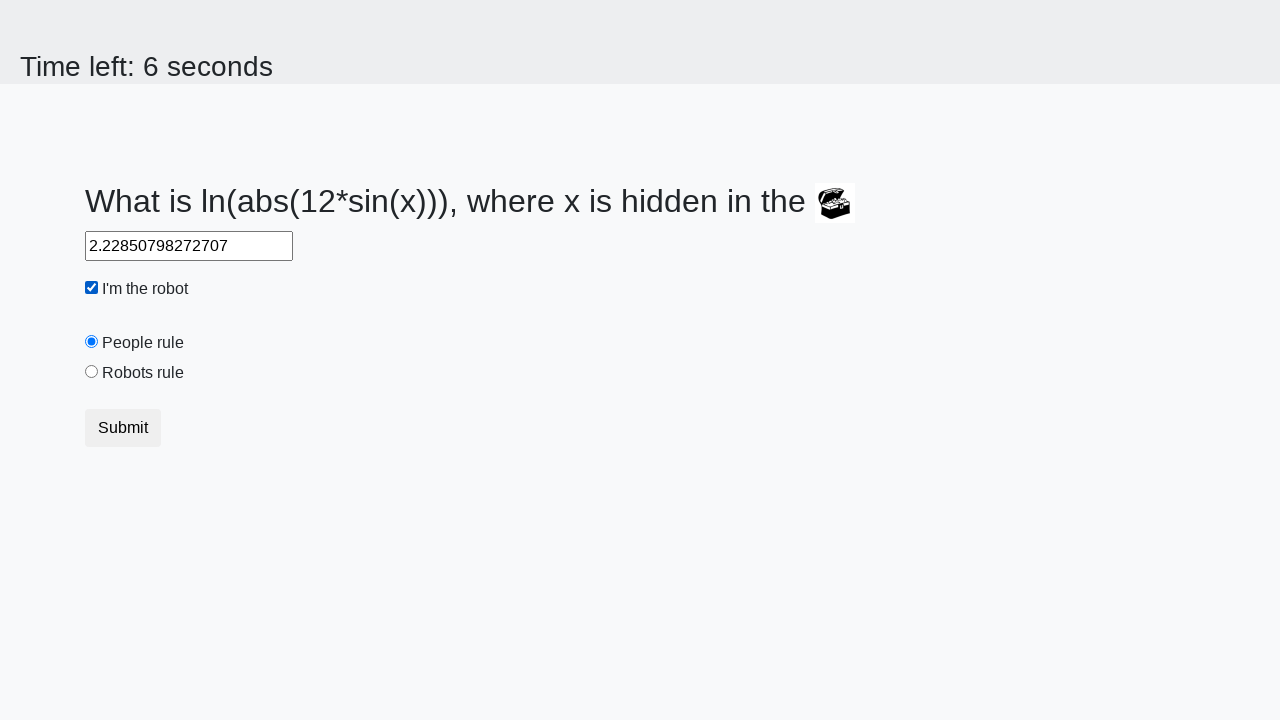

Selected 'Robots rule!' radio button at (92, 372) on #robotsRule
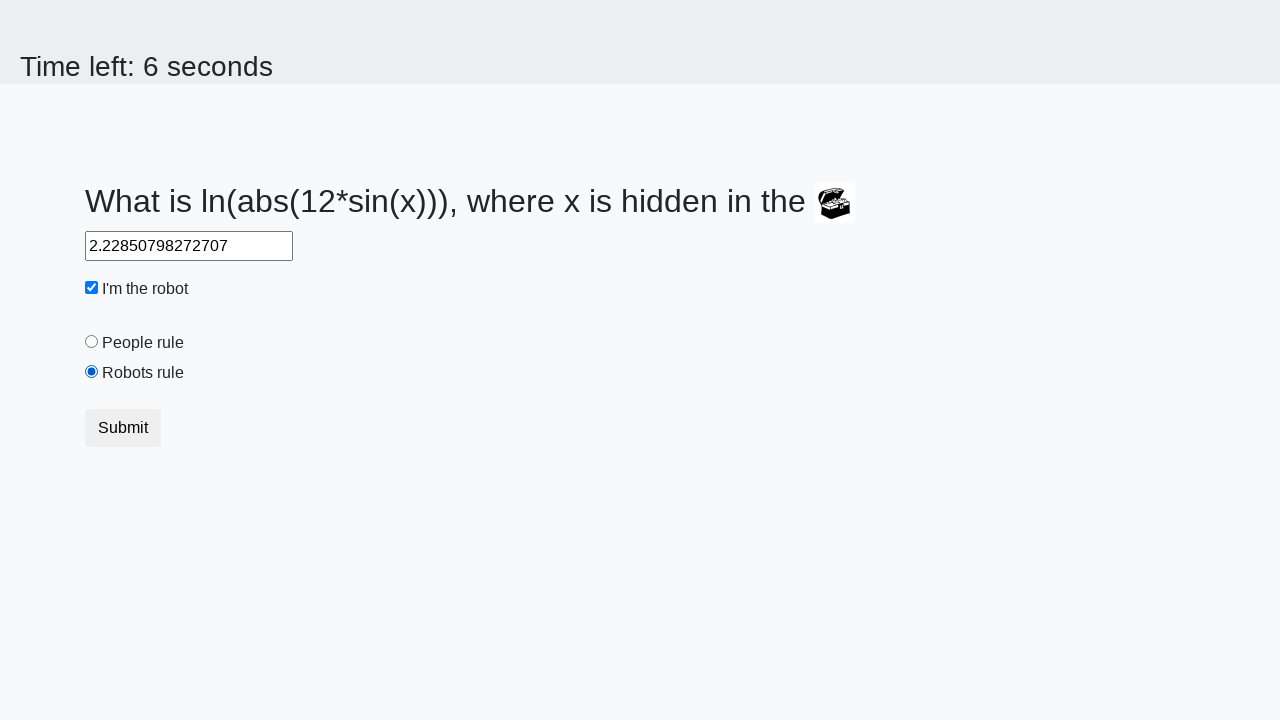

Clicked submit button to submit the form at (123, 428) on [type='submit']
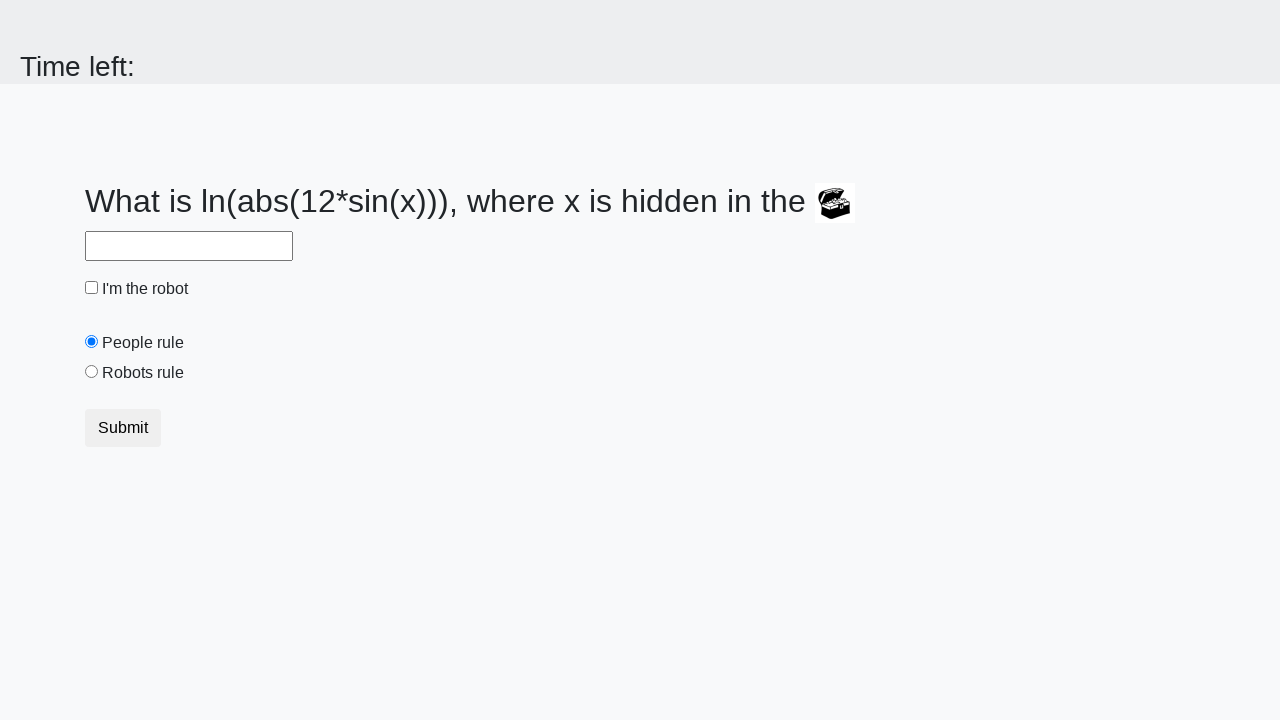

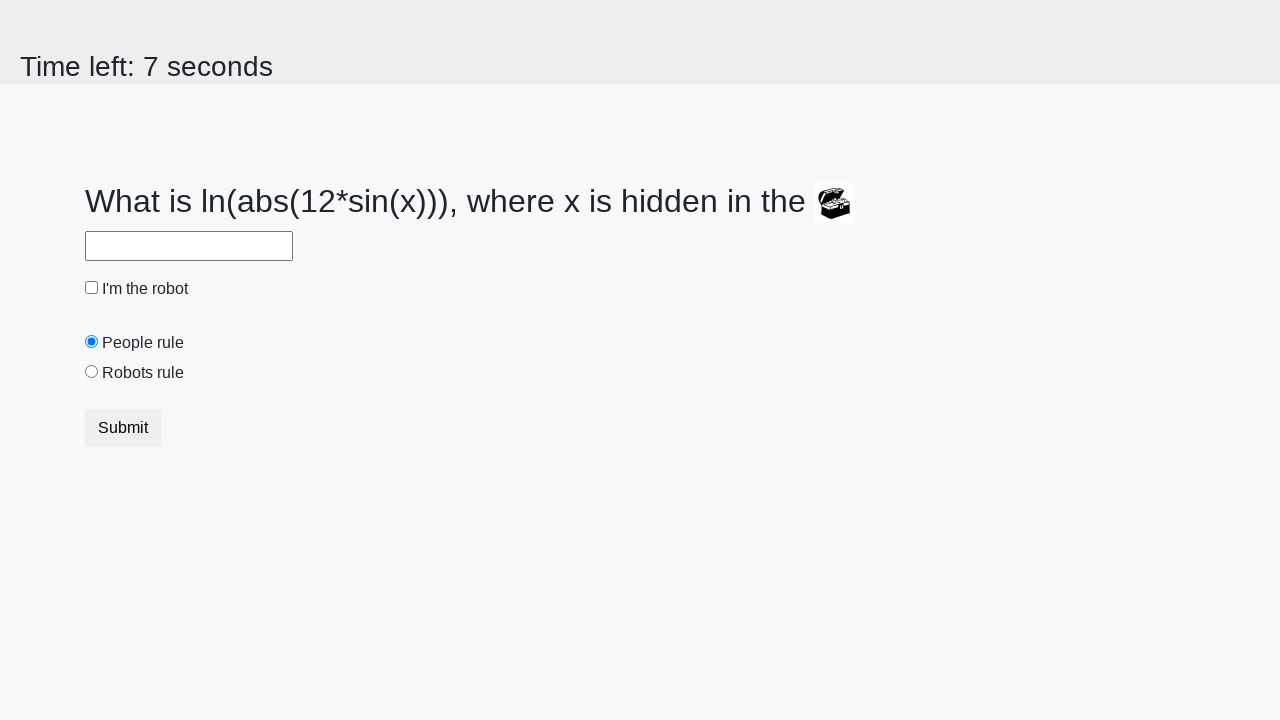